Tests a text box form by filling in name, email, and address fields, then submitting the form

Starting URL: https://demoqa.com/text-box

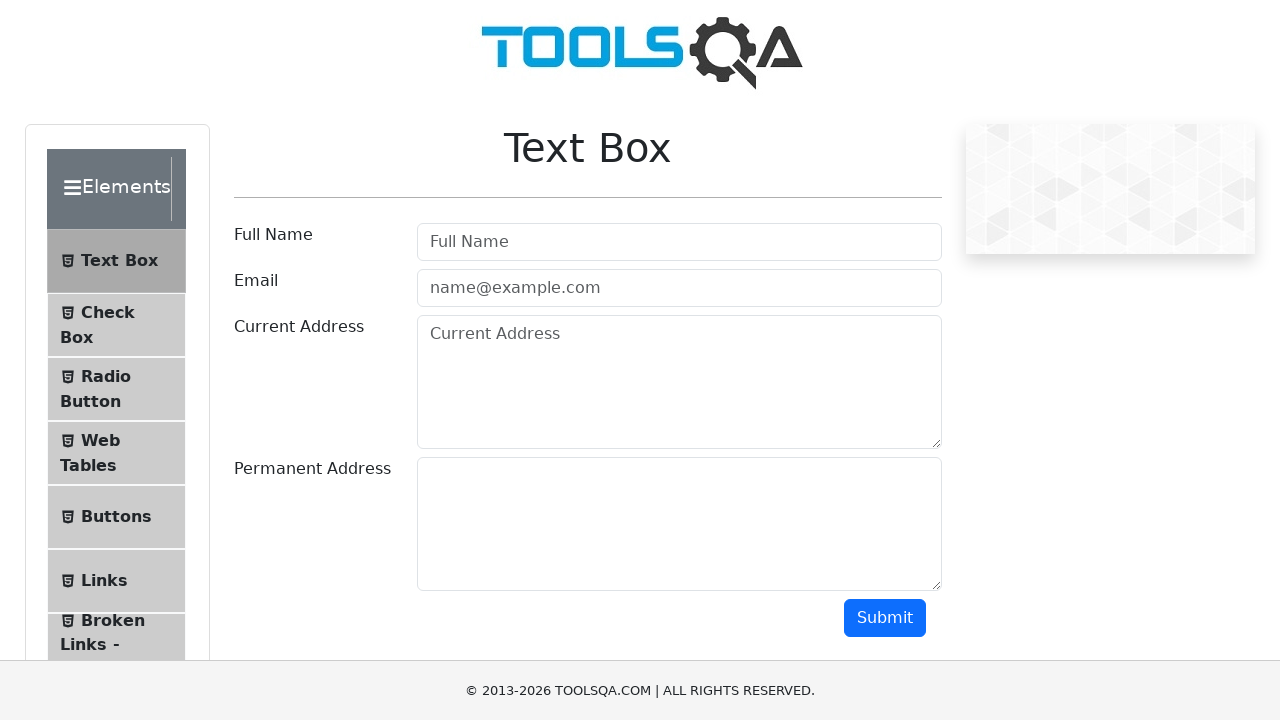

Scrolled down to make form elements visible
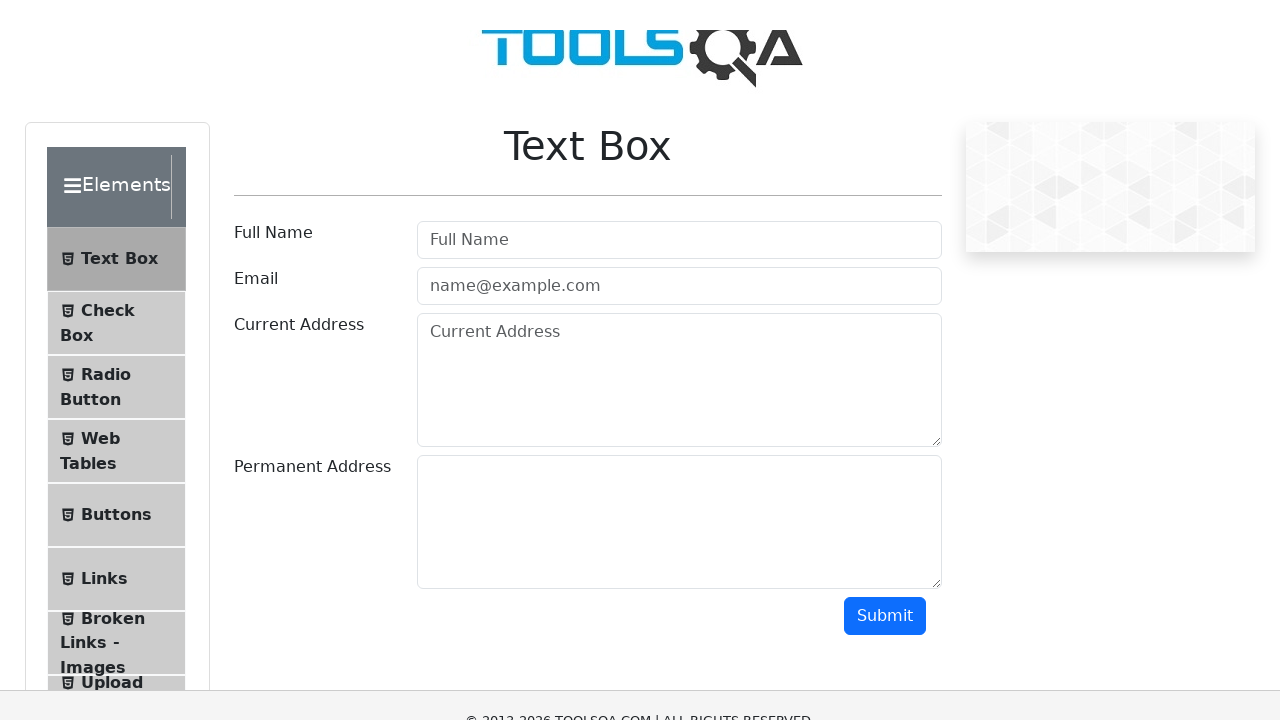

Filled name field with 'Rodrigo' on input#userName
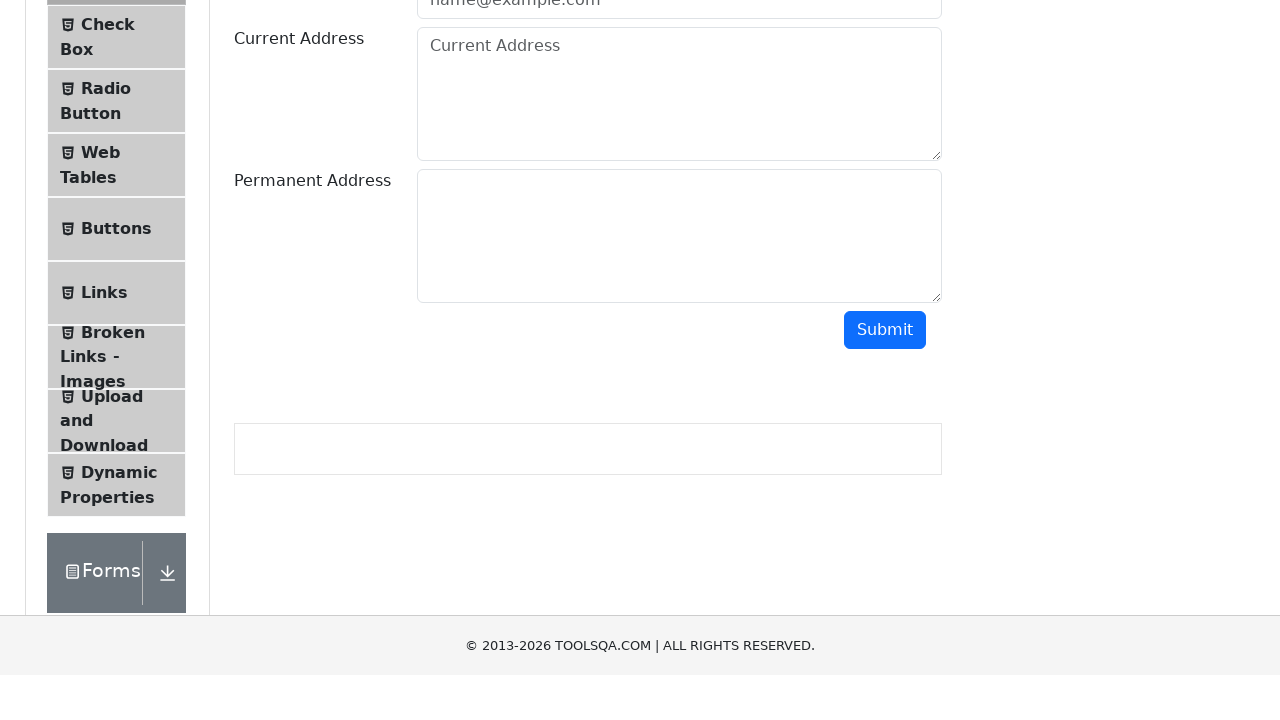

Filled email field with 'nombre123@gmail.com' on input#userEmail
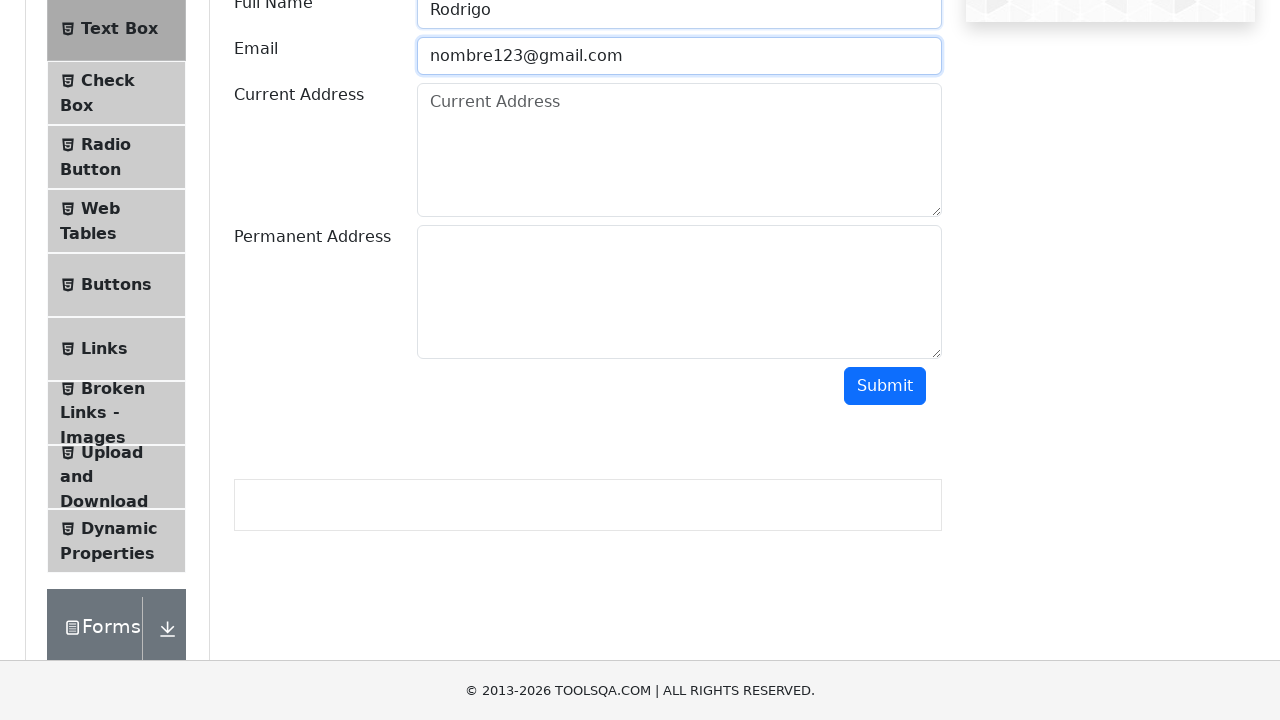

Filled current address field with 'Dirección 1' on textarea#currentAddress
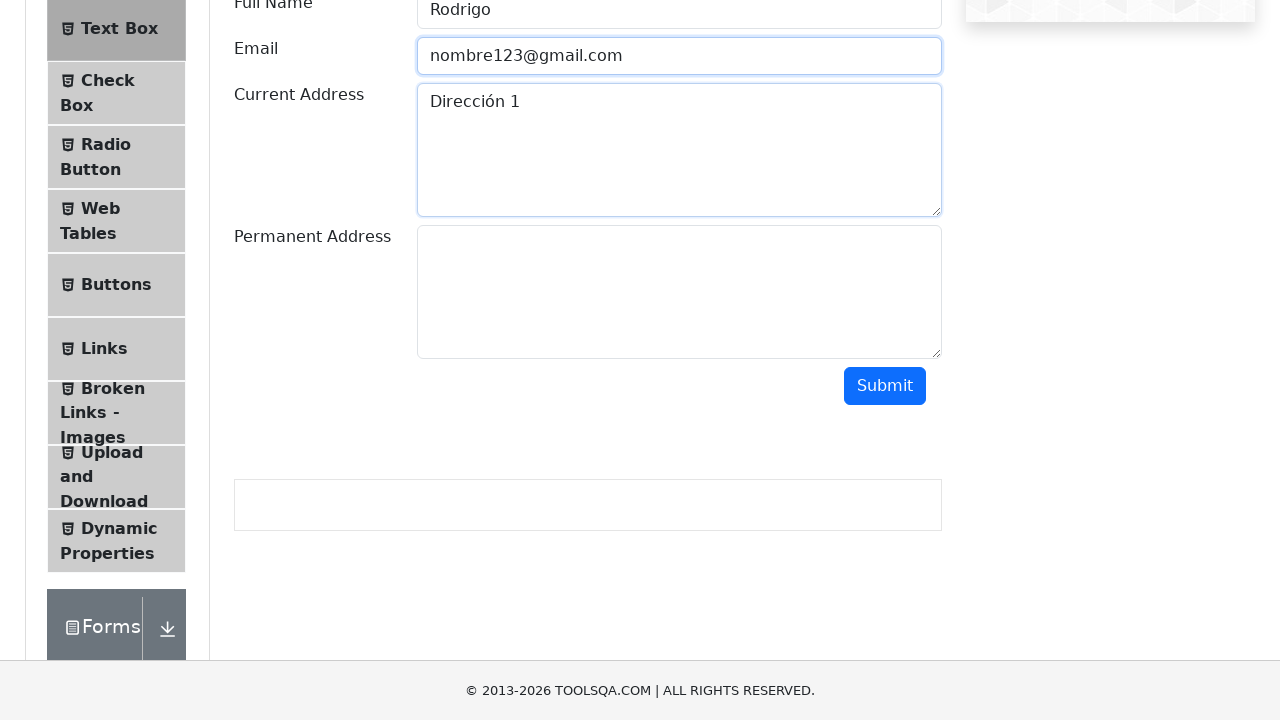

Filled permanent address field with 'Dirección 2' on textarea#permanentAddress
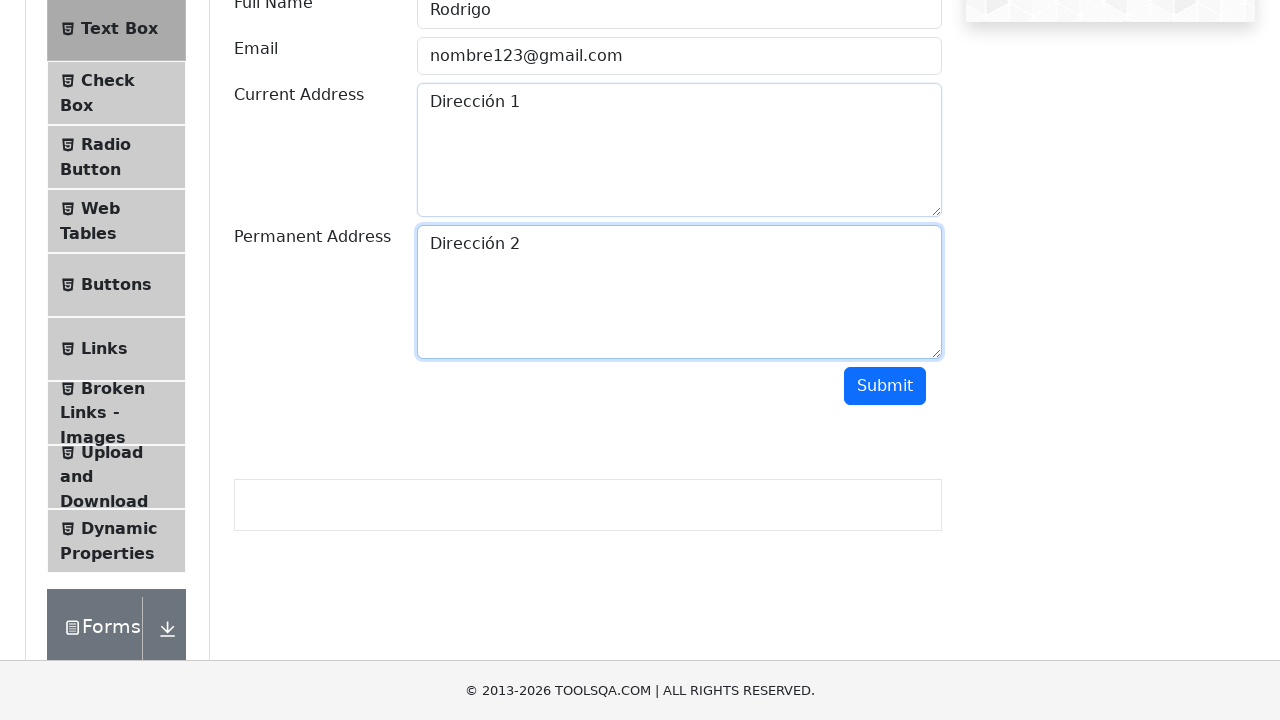

Clicked submit button to submit the form at (885, 386) on button#submit
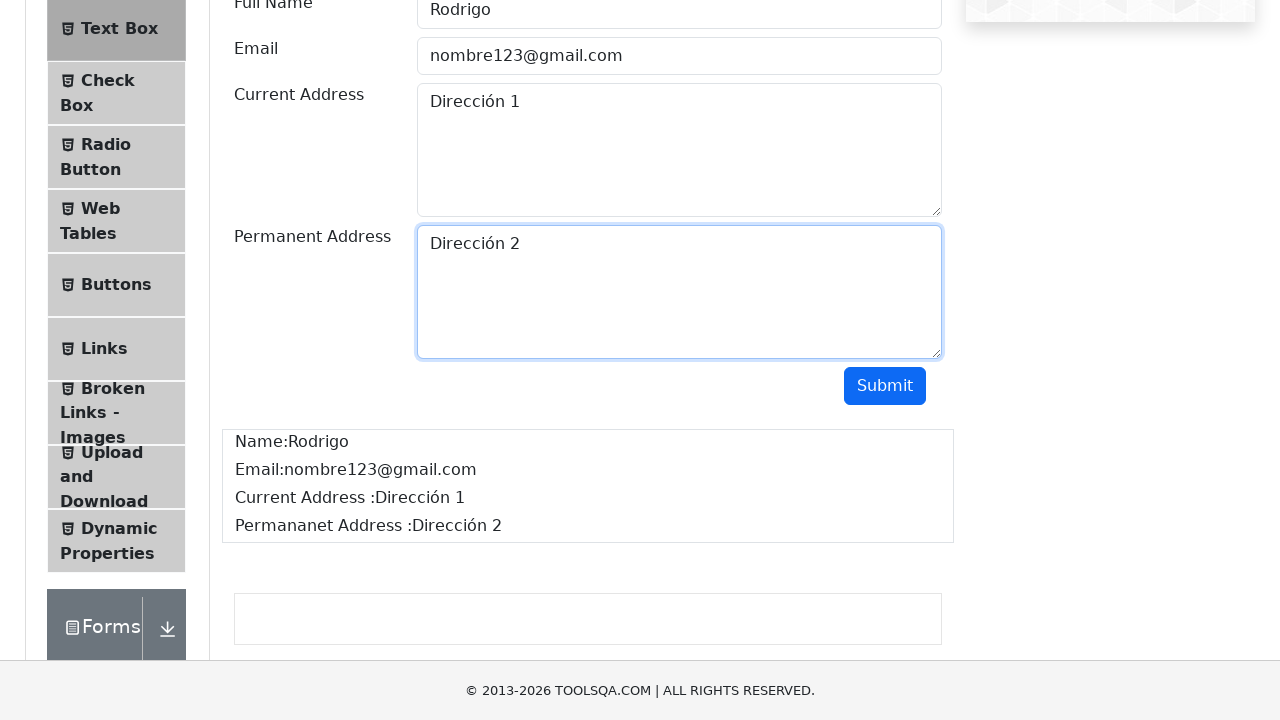

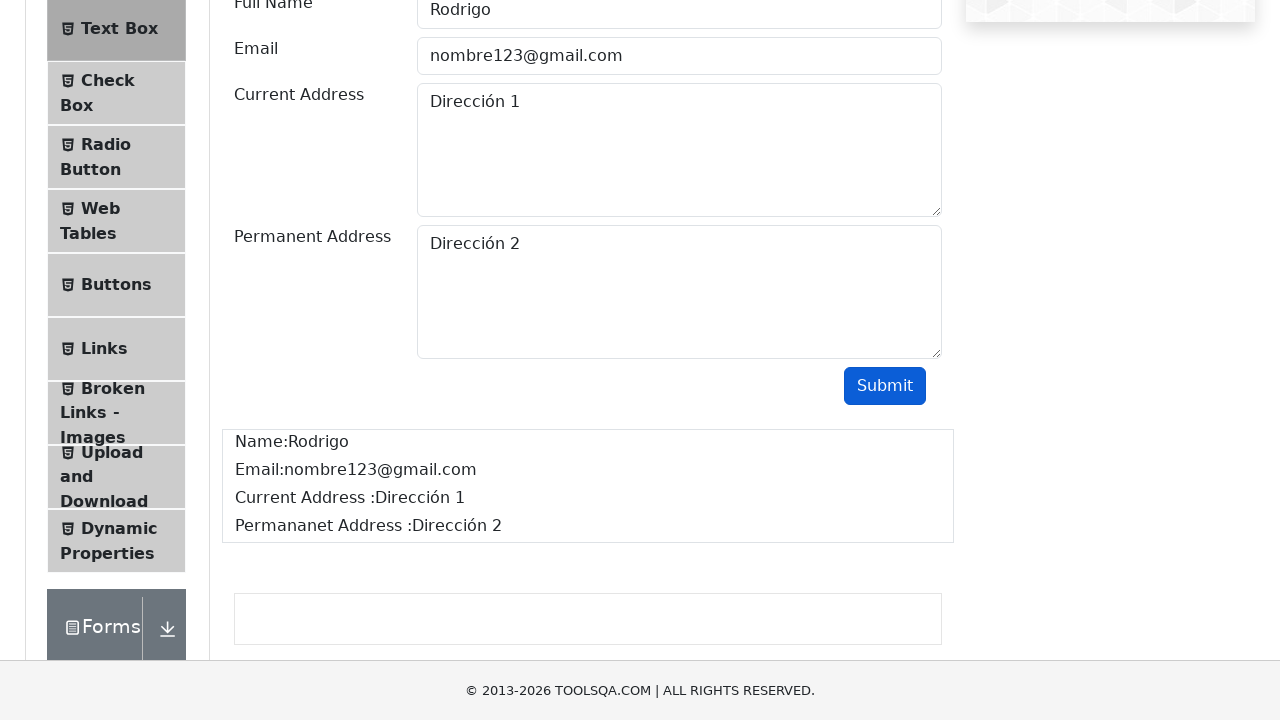